Tests an explicit wait scenario where the script waits for a price element to display "100", then clicks a button, reads a value, calculates a mathematical result, enters it in an answer field, and submits

Starting URL: http://suninjuly.github.io/explicit_wait2.html

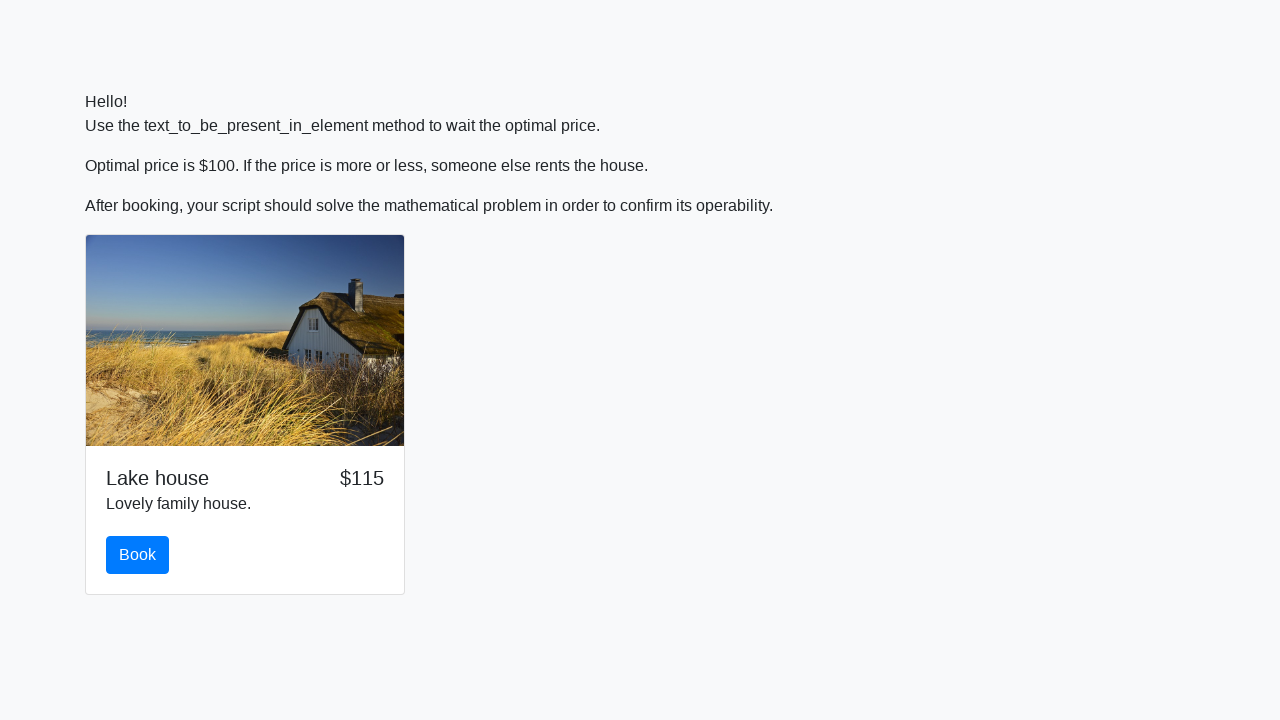

Waited for price element to display '100'
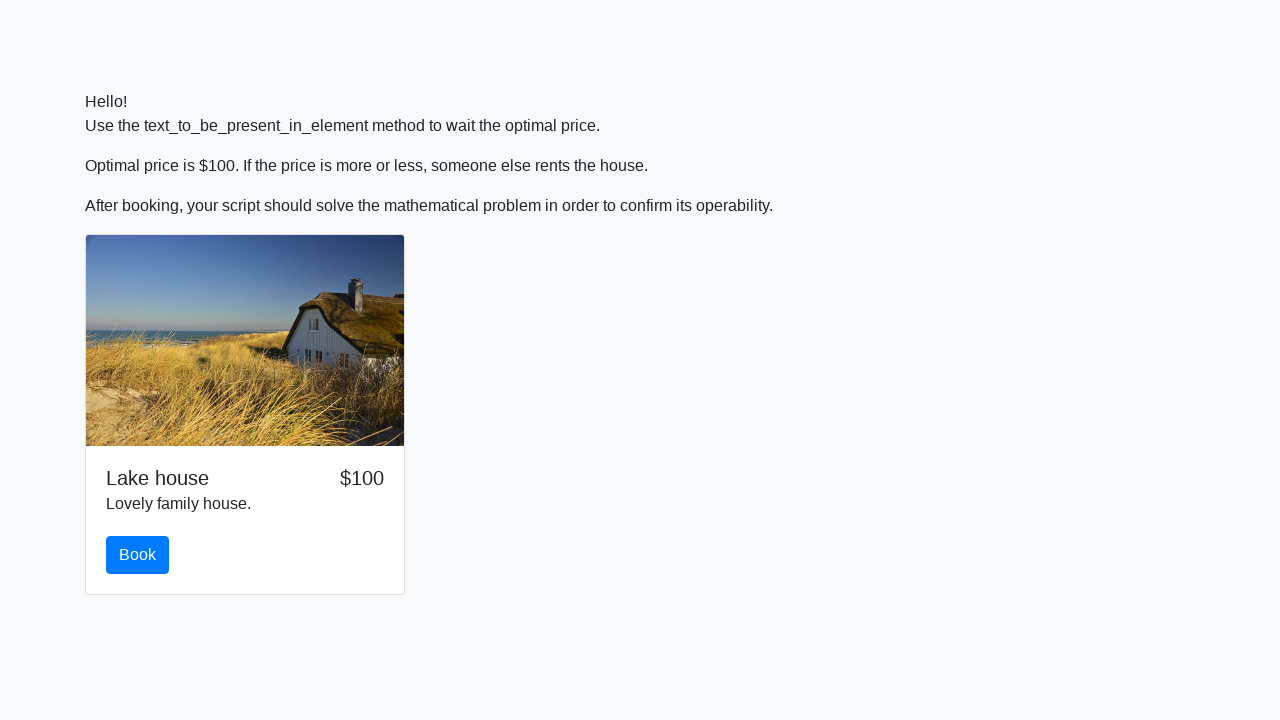

Clicked button to proceed at (138, 555) on button.btn
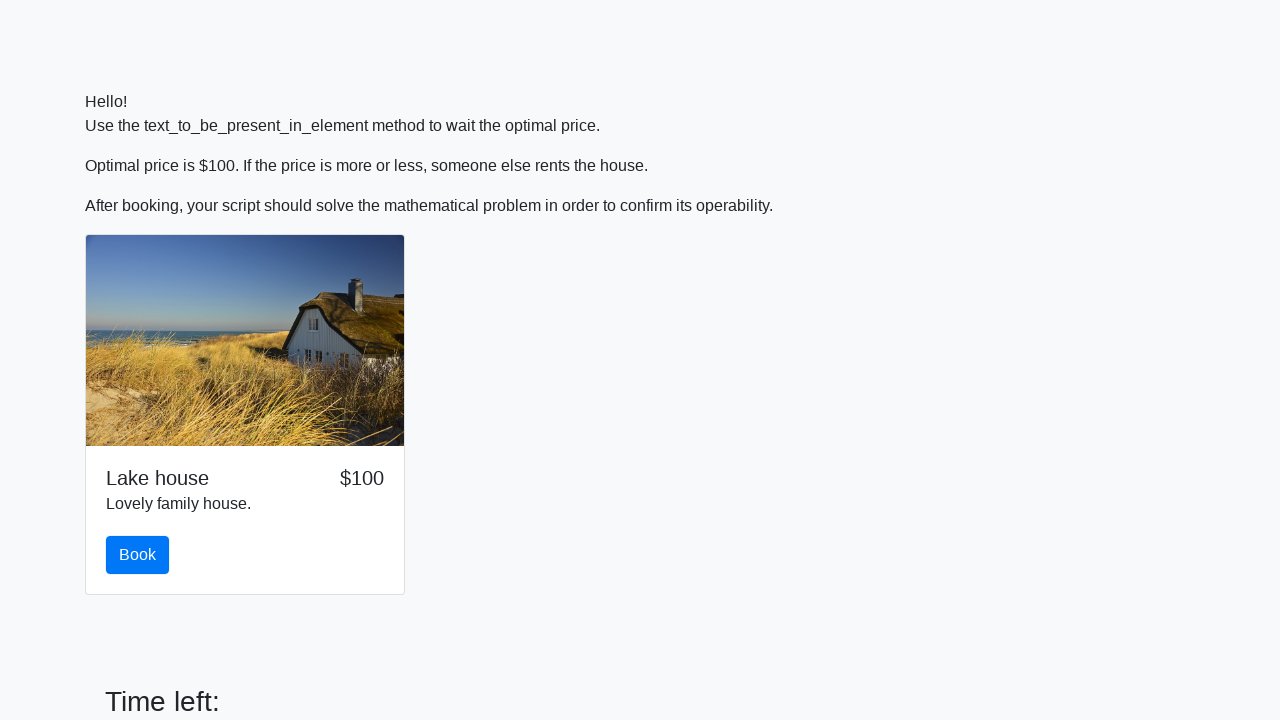

Retrieved input value for calculation: 904
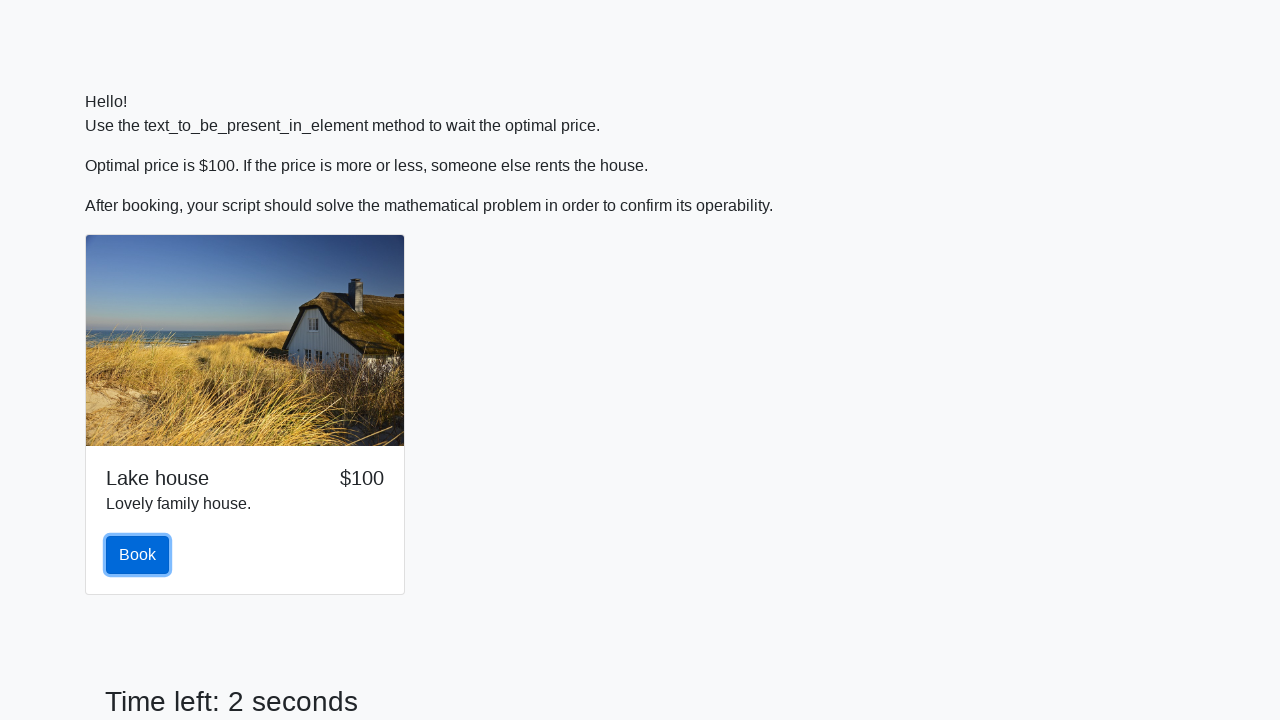

Calculated answer and filled it in: 2.1315738499955668 on #answer
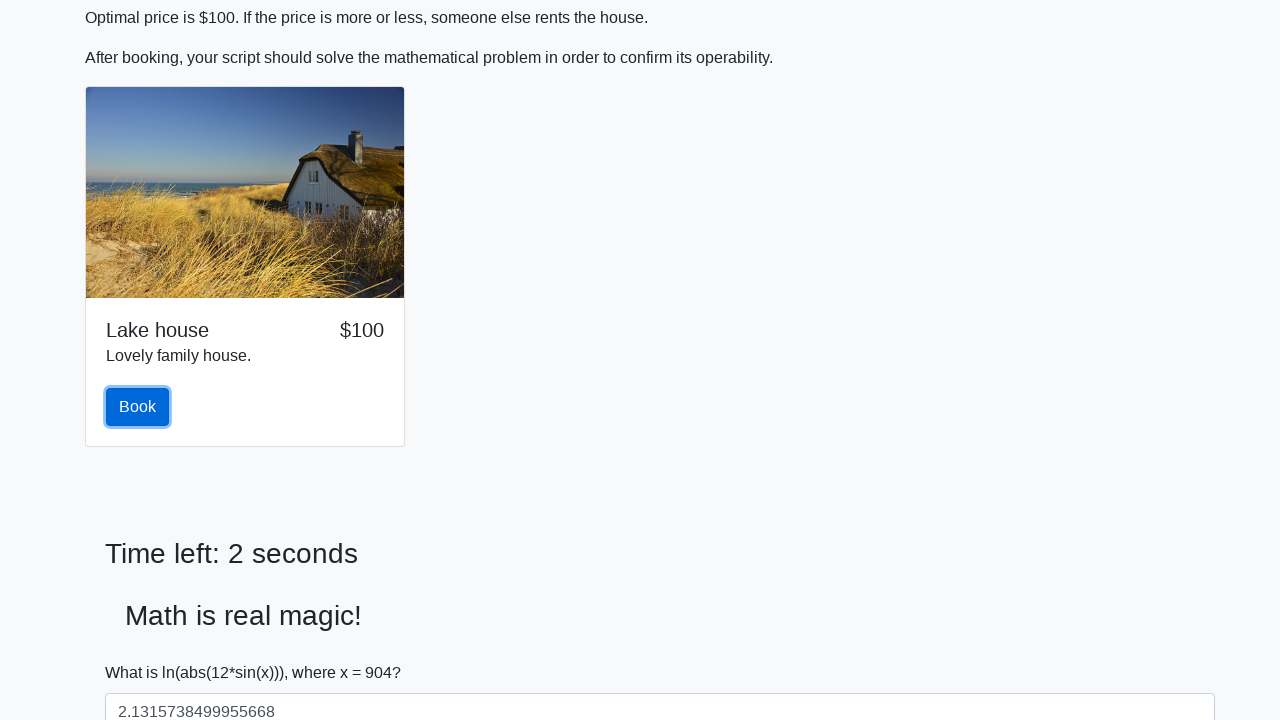

Clicked solve button to submit answer at (143, 651) on #solve
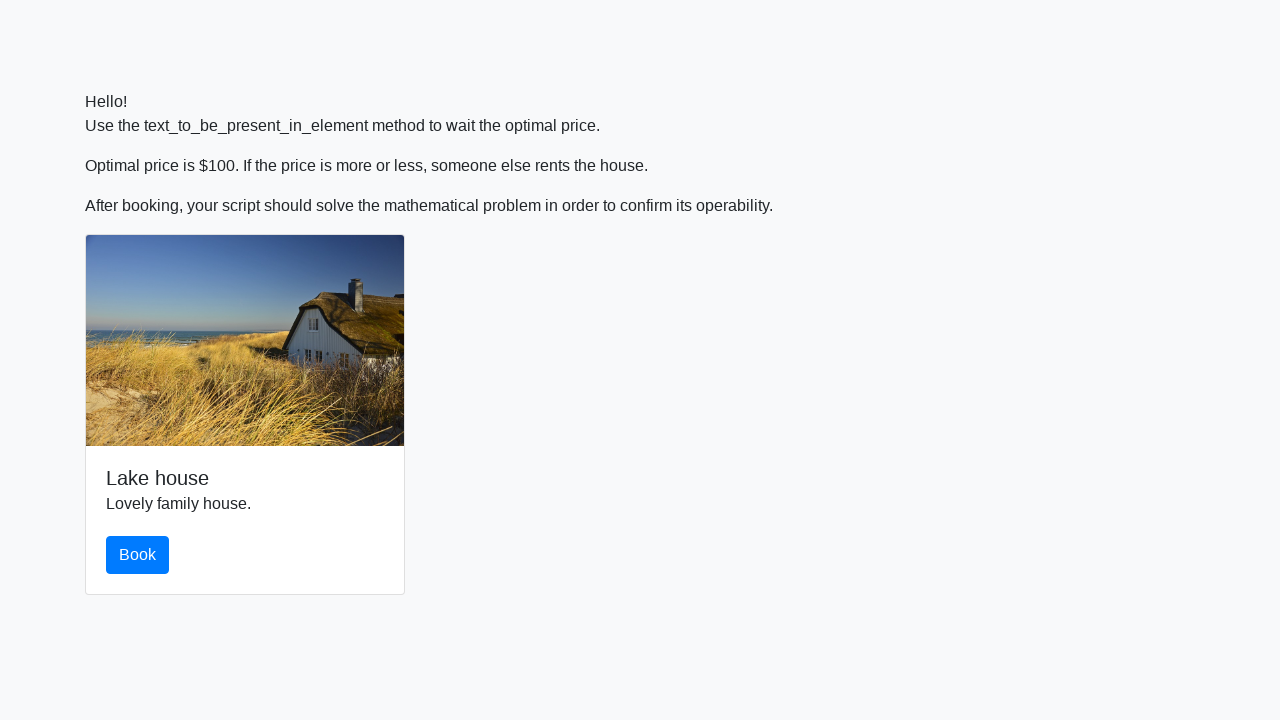

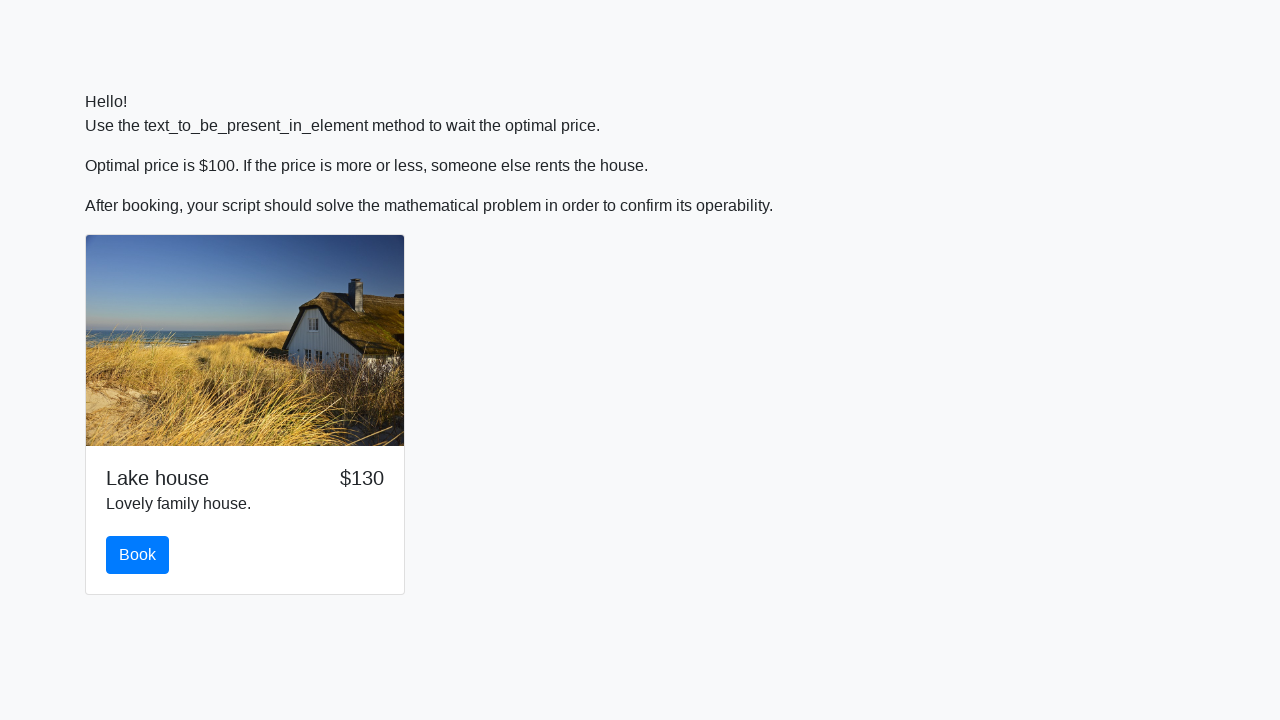